Tests avatar component hover functionality by hovering over the 6th button element on the avatar page

Starting URL: https://magstrong07.github.io/admiral-react-test/#/avatar

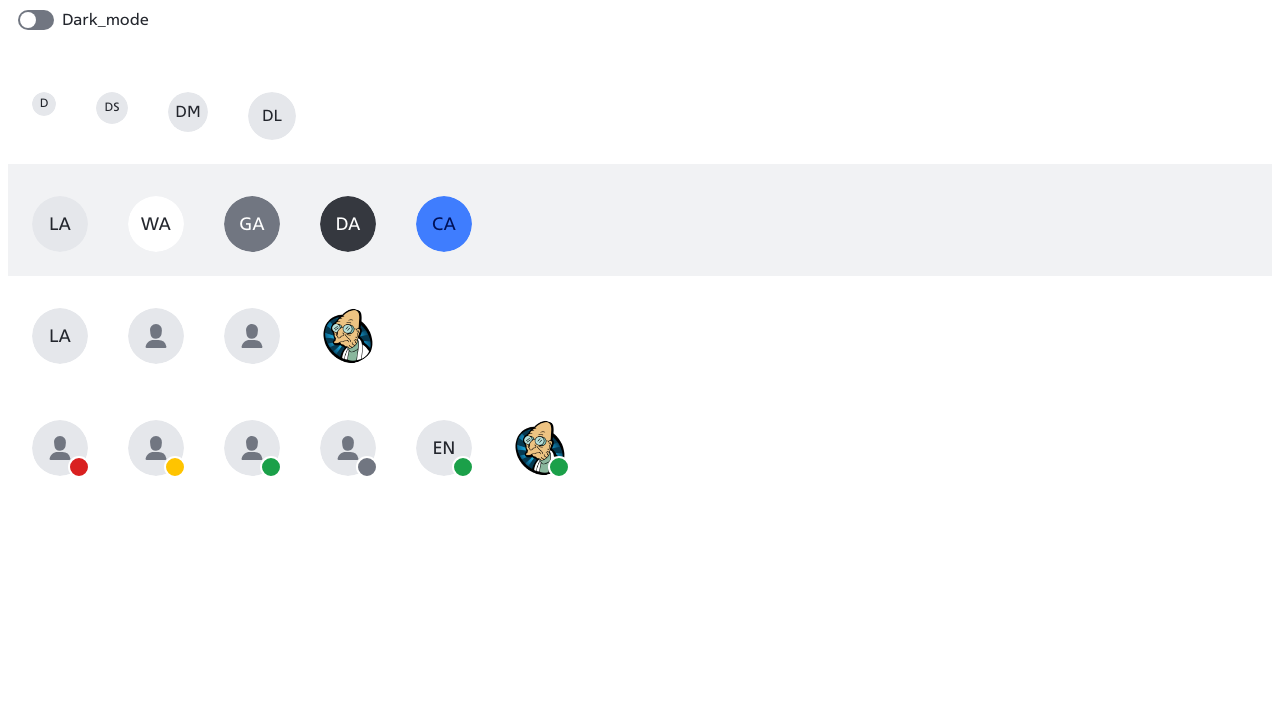

Navigated to avatar page
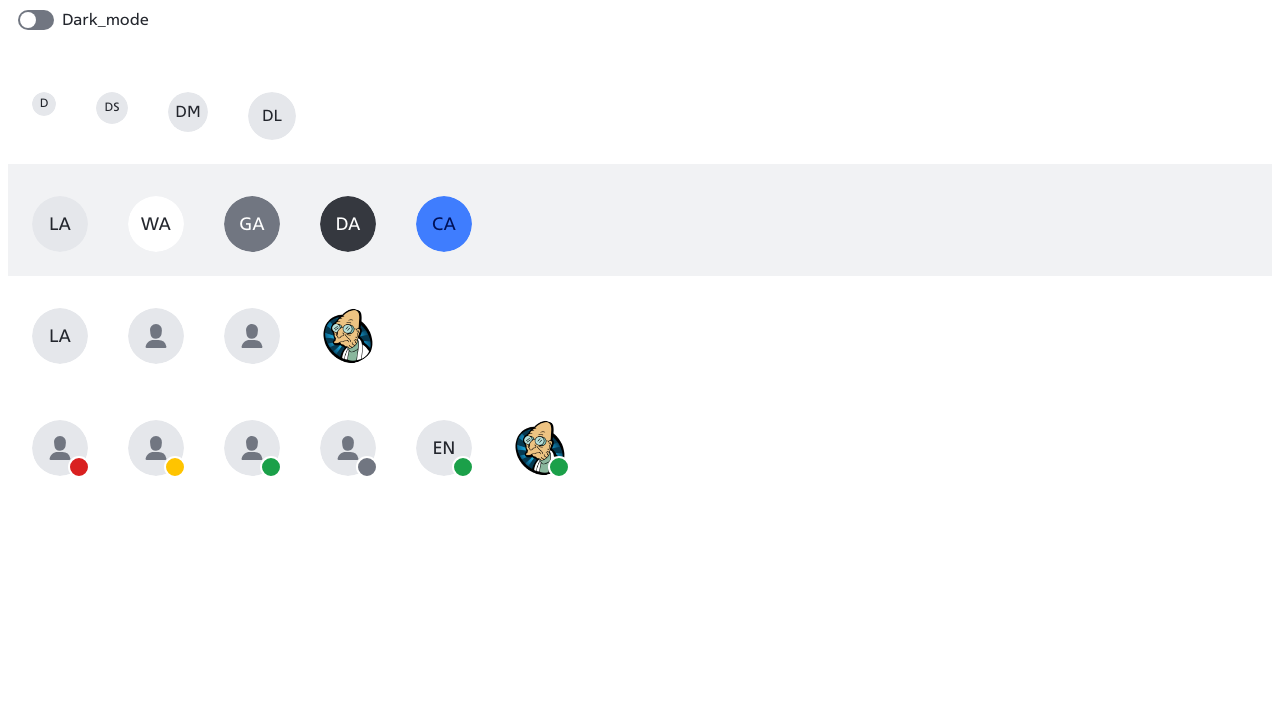

Hovered over the 6th button avatar element at (540, 448) on button:nth-child(6)
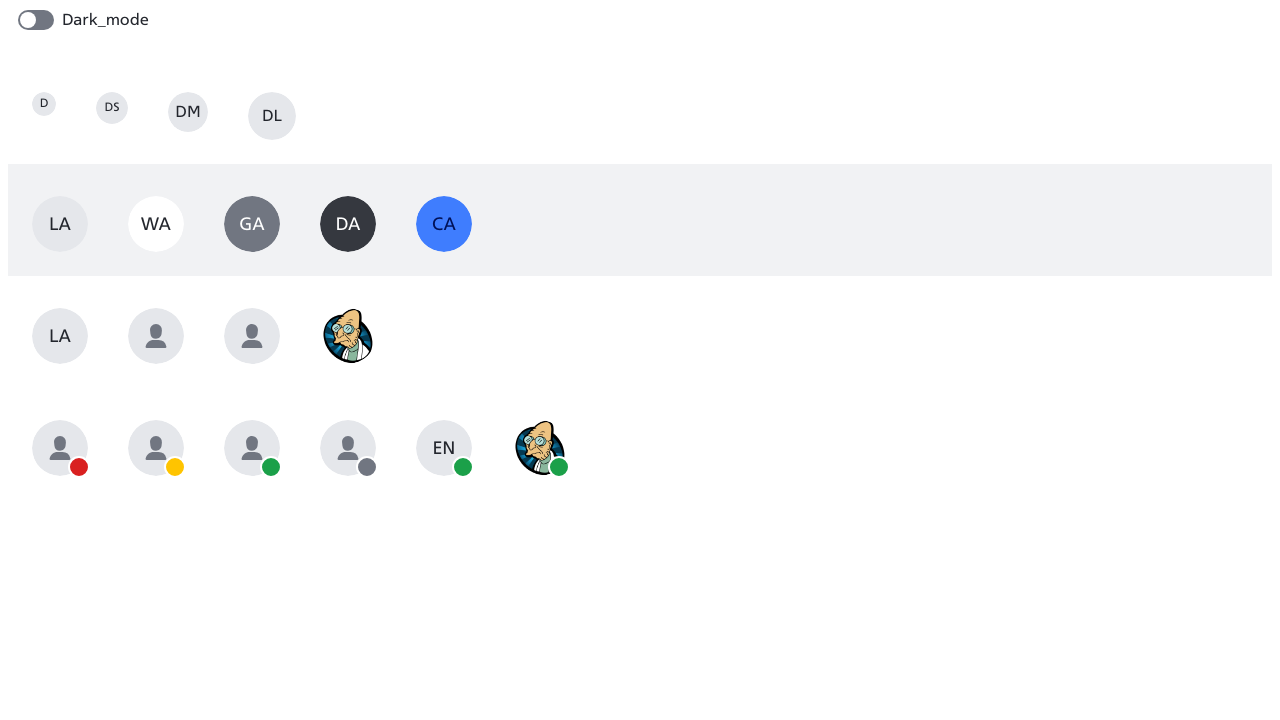

Waited 250ms for hover effect to be visible
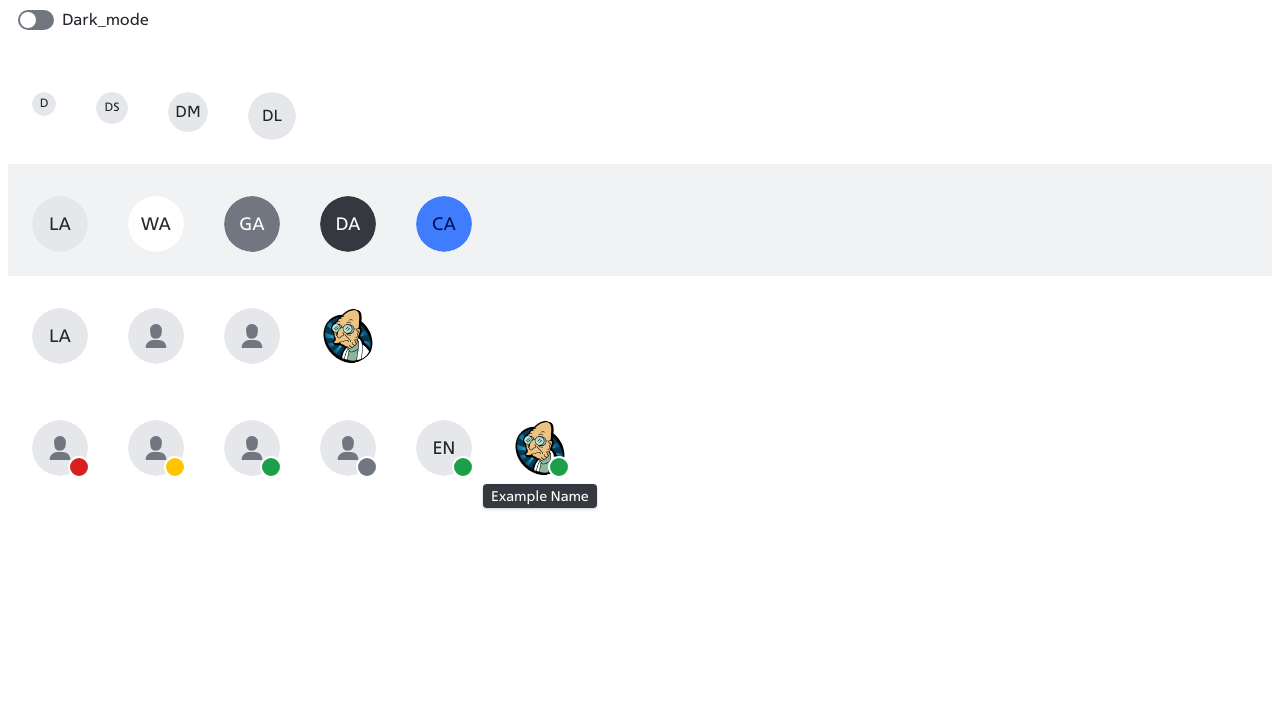

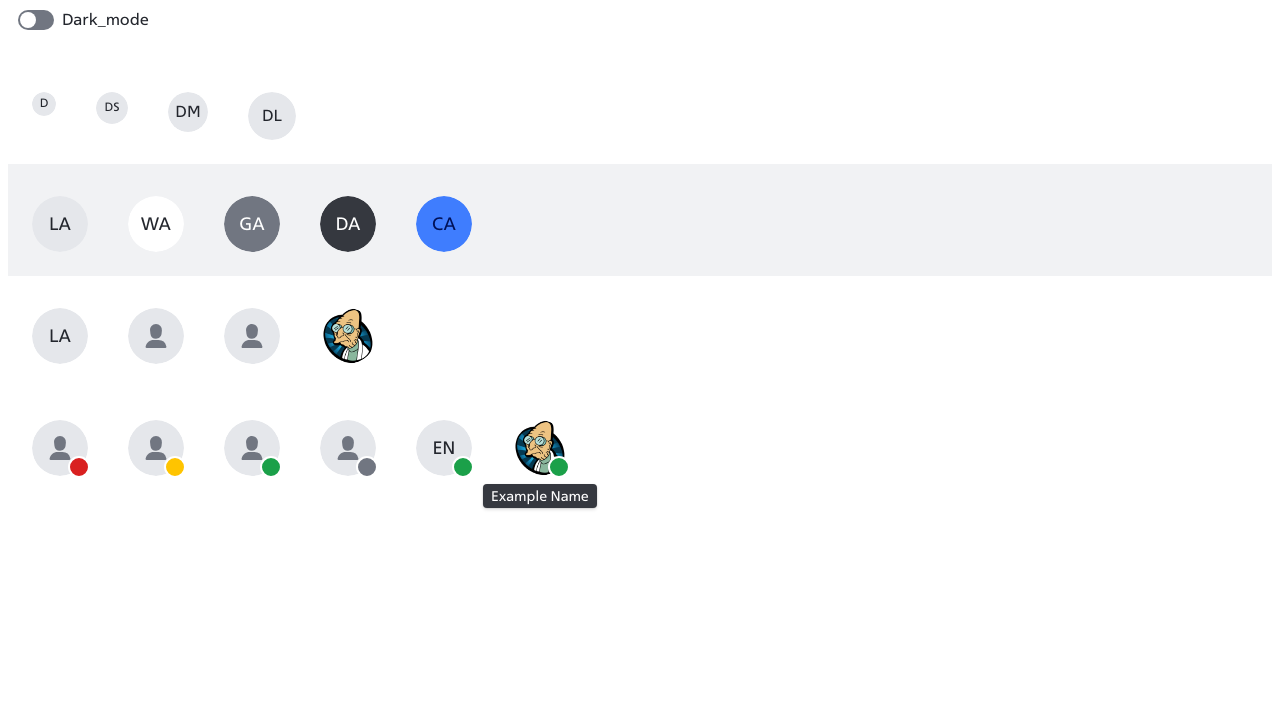